Tests opting out of A/B tests by forging an Optimizely opt-out cookie on the target page, then refreshing to verify the opt-out takes effect by checking the heading text changes to "No A/B Test".

Starting URL: http://the-internet.herokuapp.com/abtest

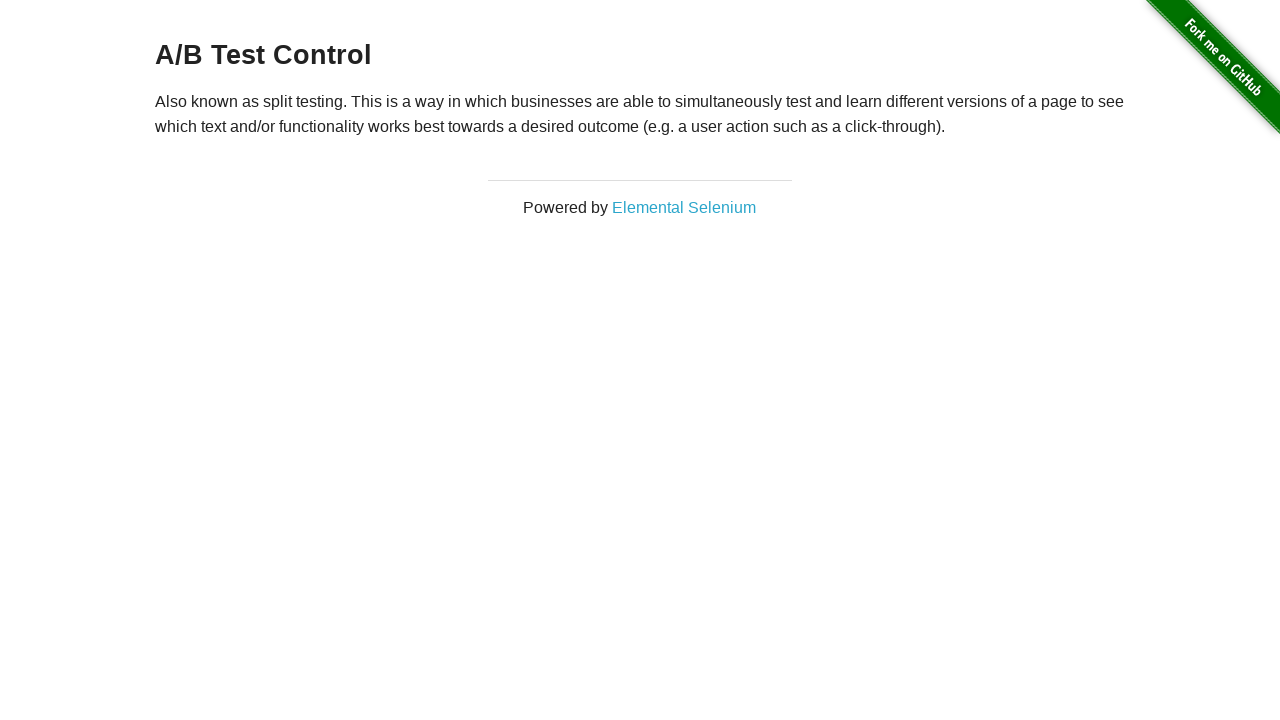

Located the h3 heading element
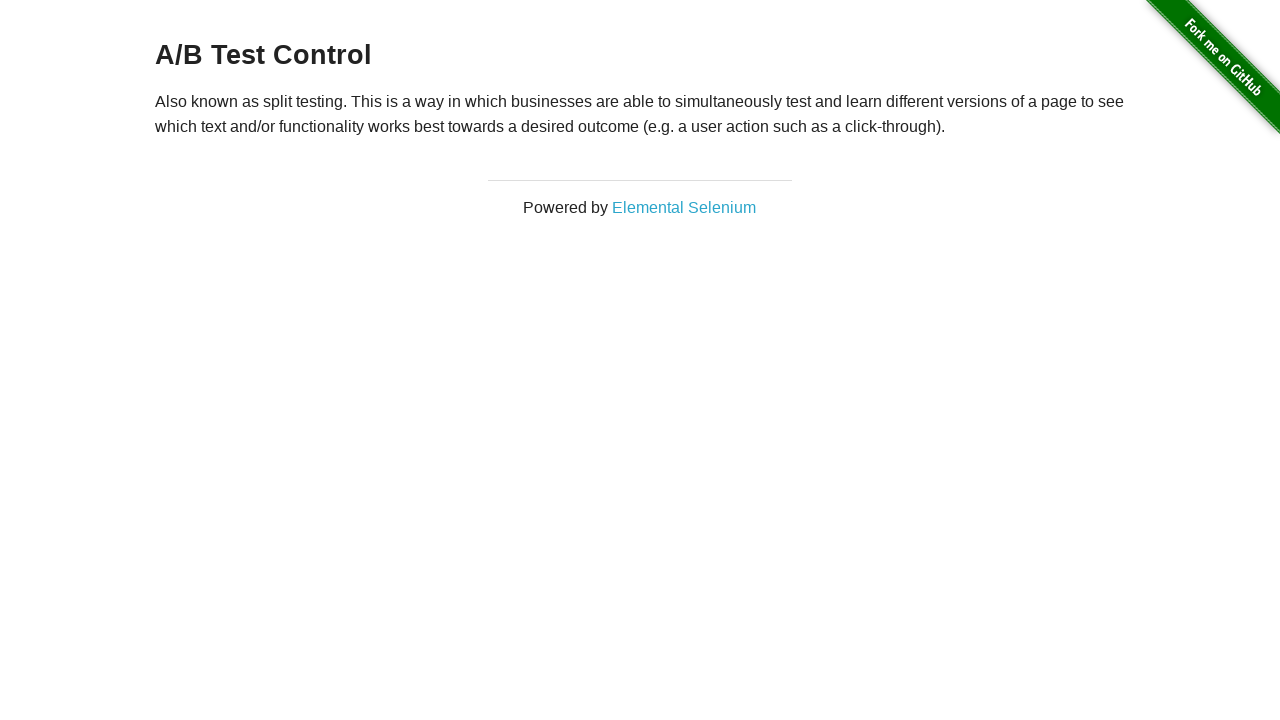

Retrieved heading text content
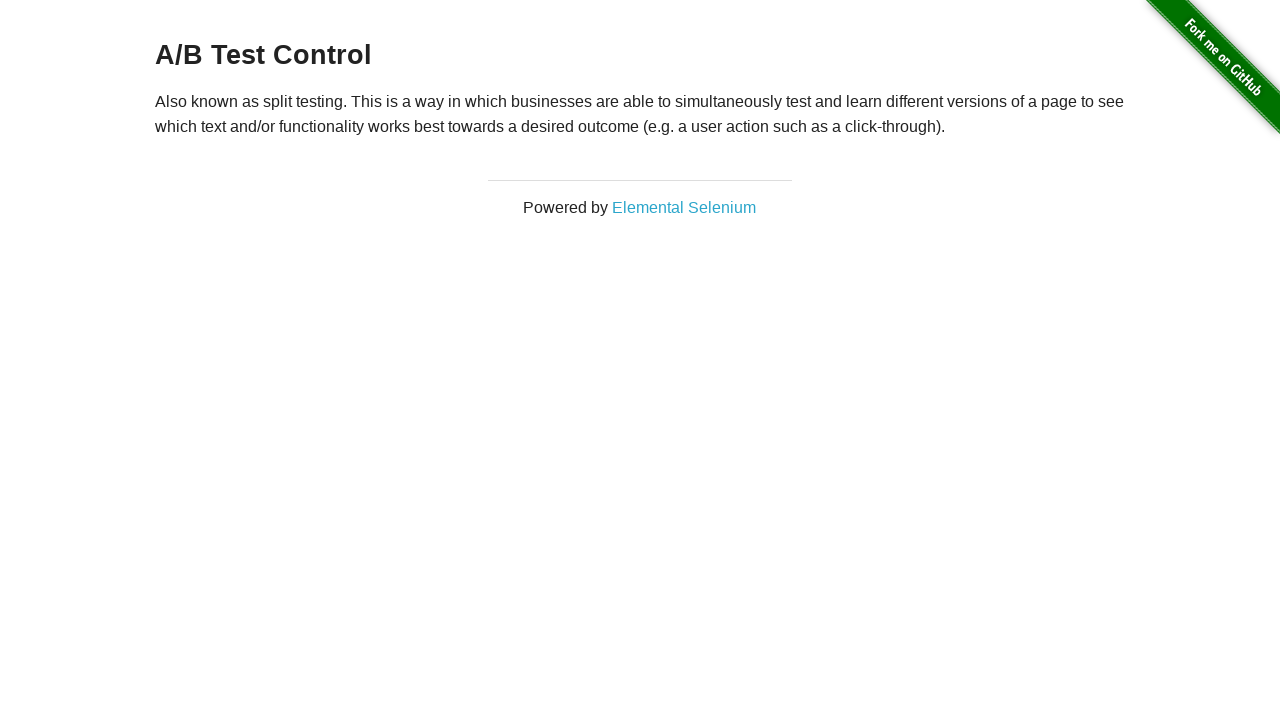

Verified heading shows A/B test variant (Variation 1 or Control)
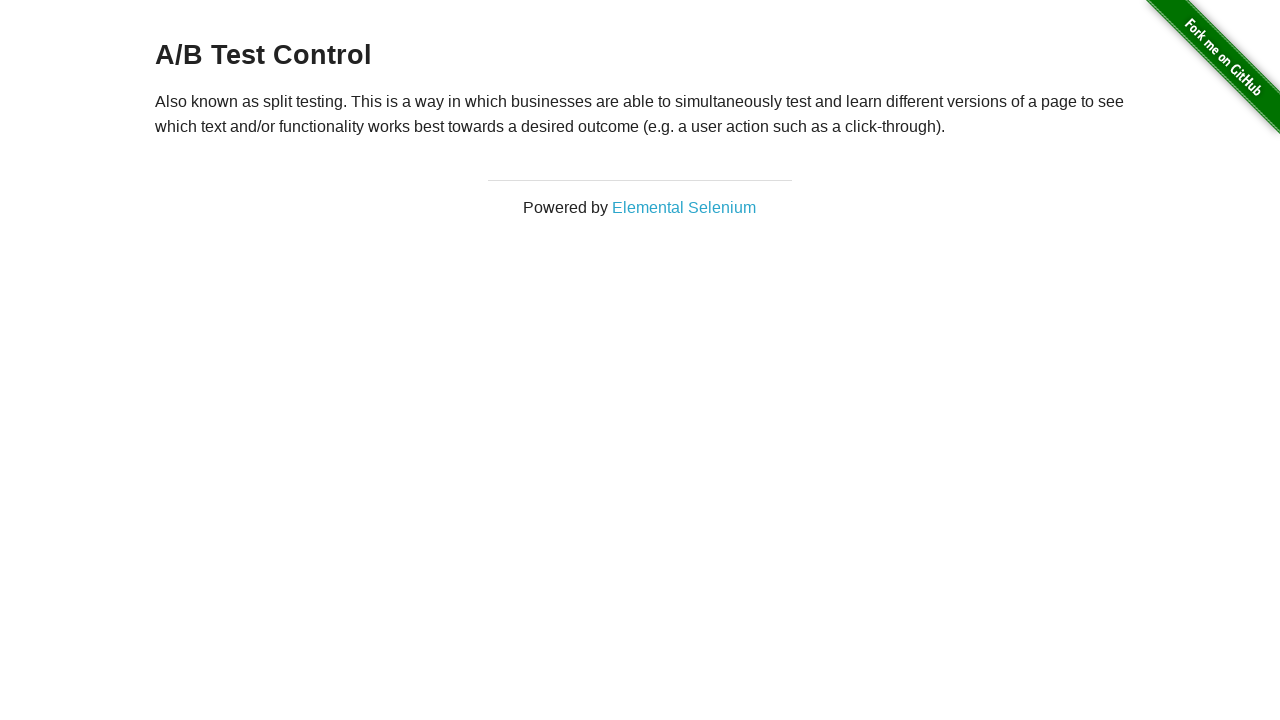

Added optimizelyOptOut cookie with value 'true' to context
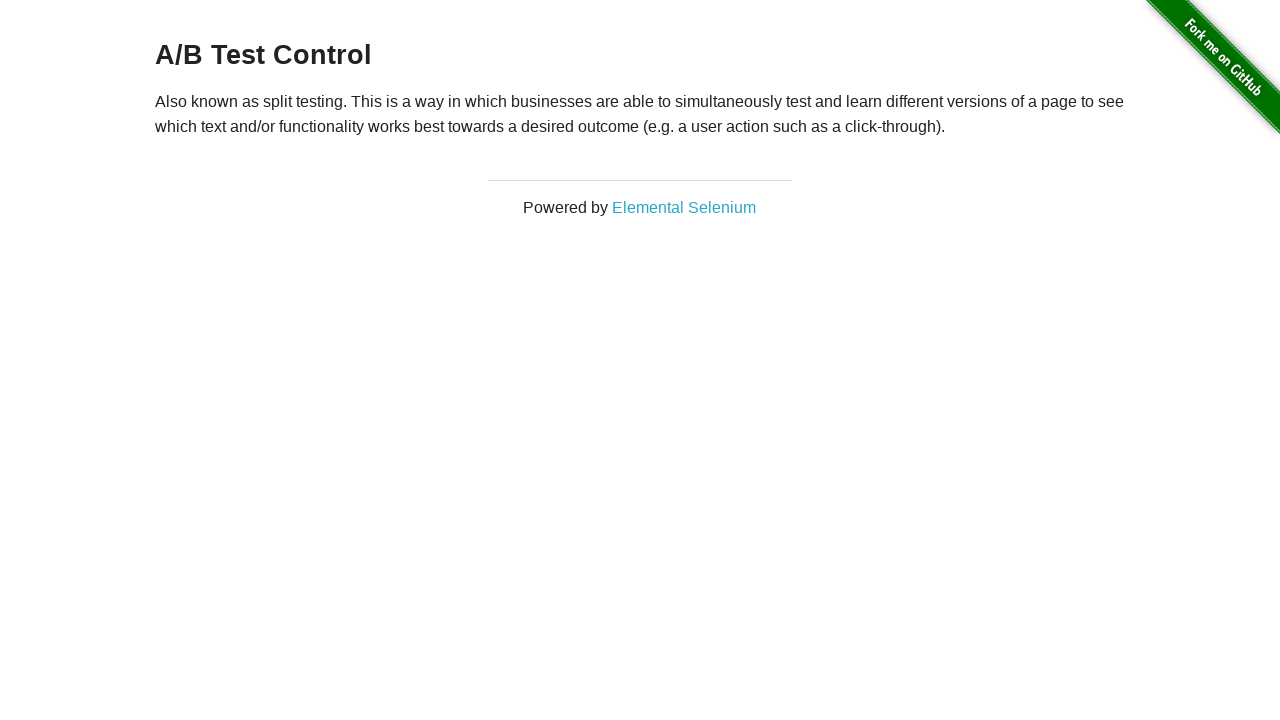

Reloaded the page to apply the opt-out cookie
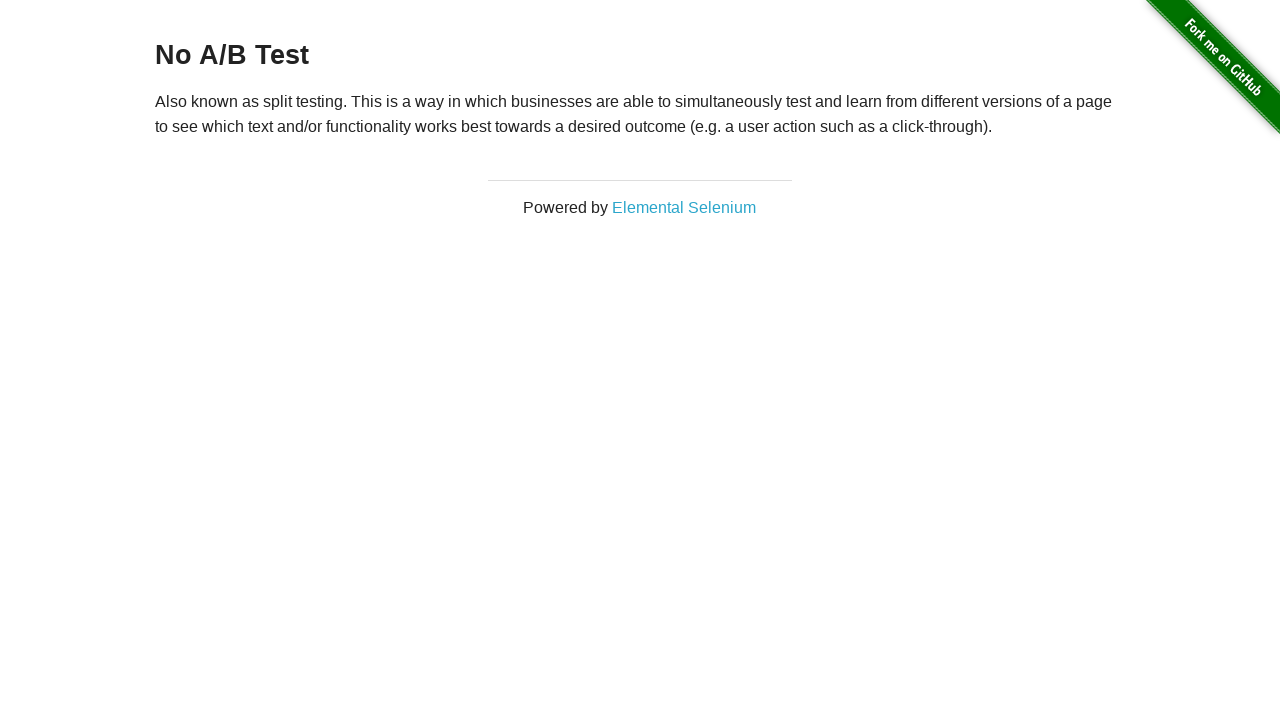

Retrieved heading text after page reload
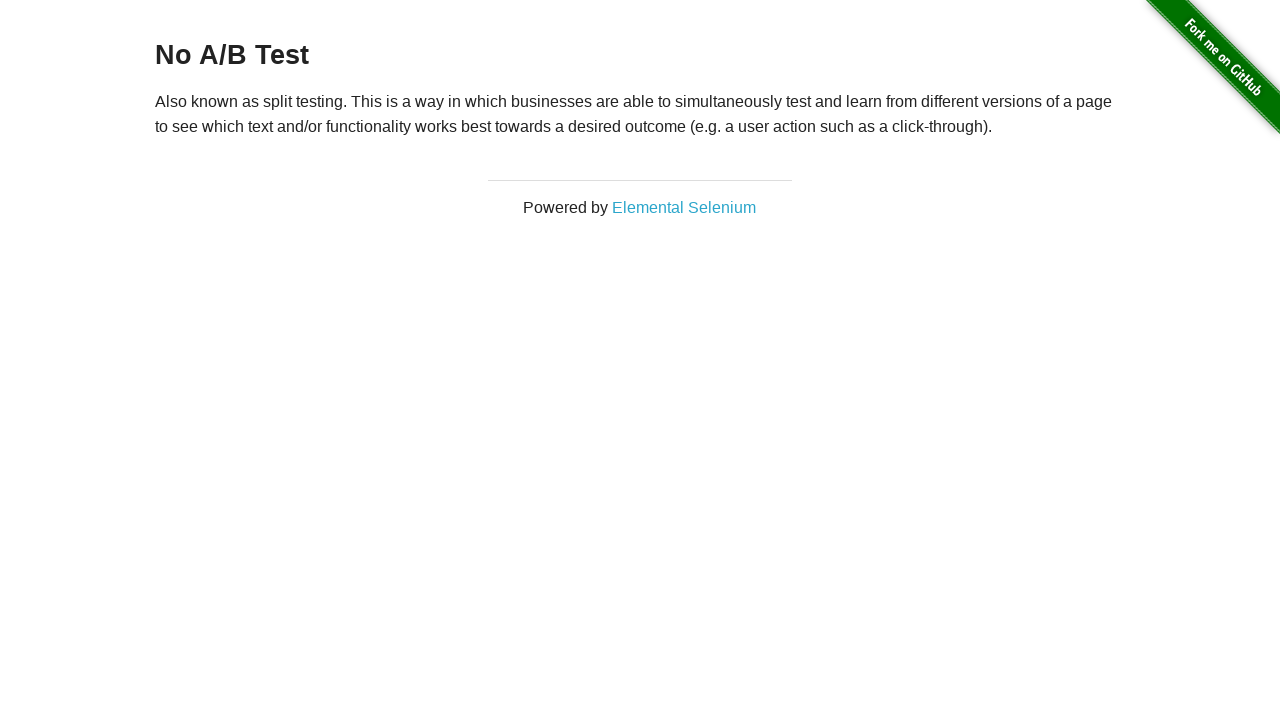

Verified heading now displays 'No A/B Test' confirming opt-out cookie is active
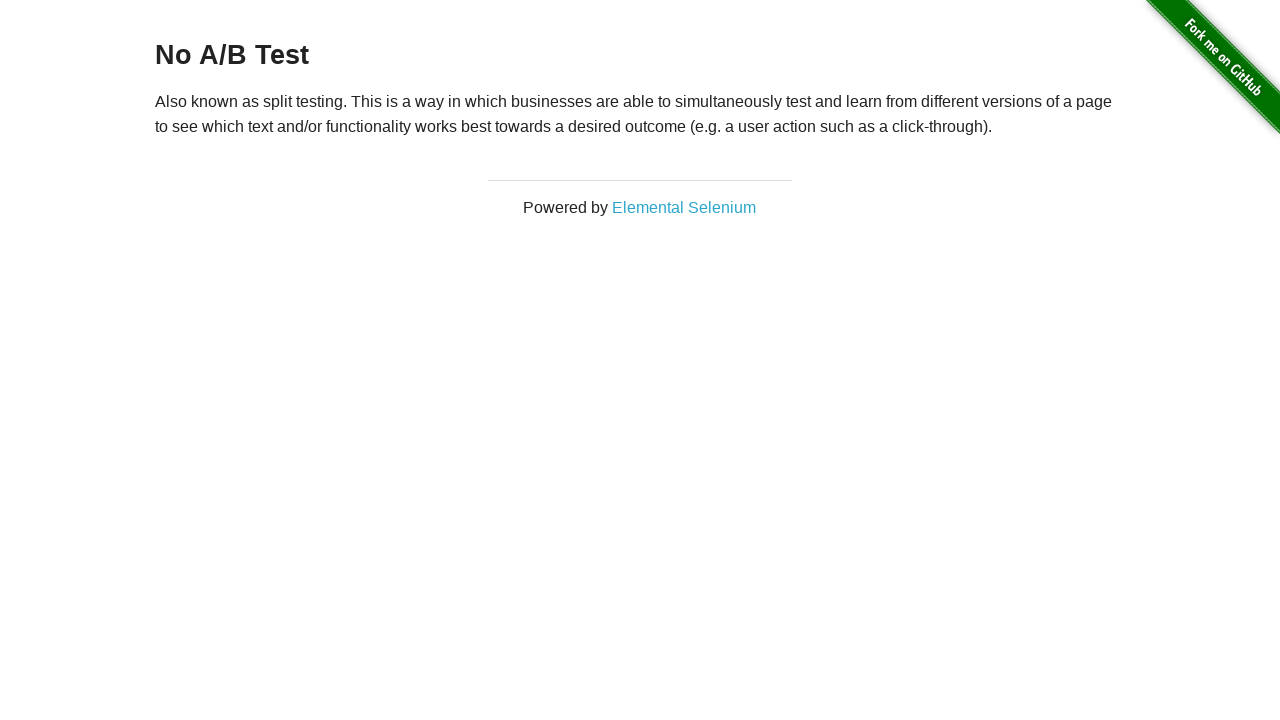

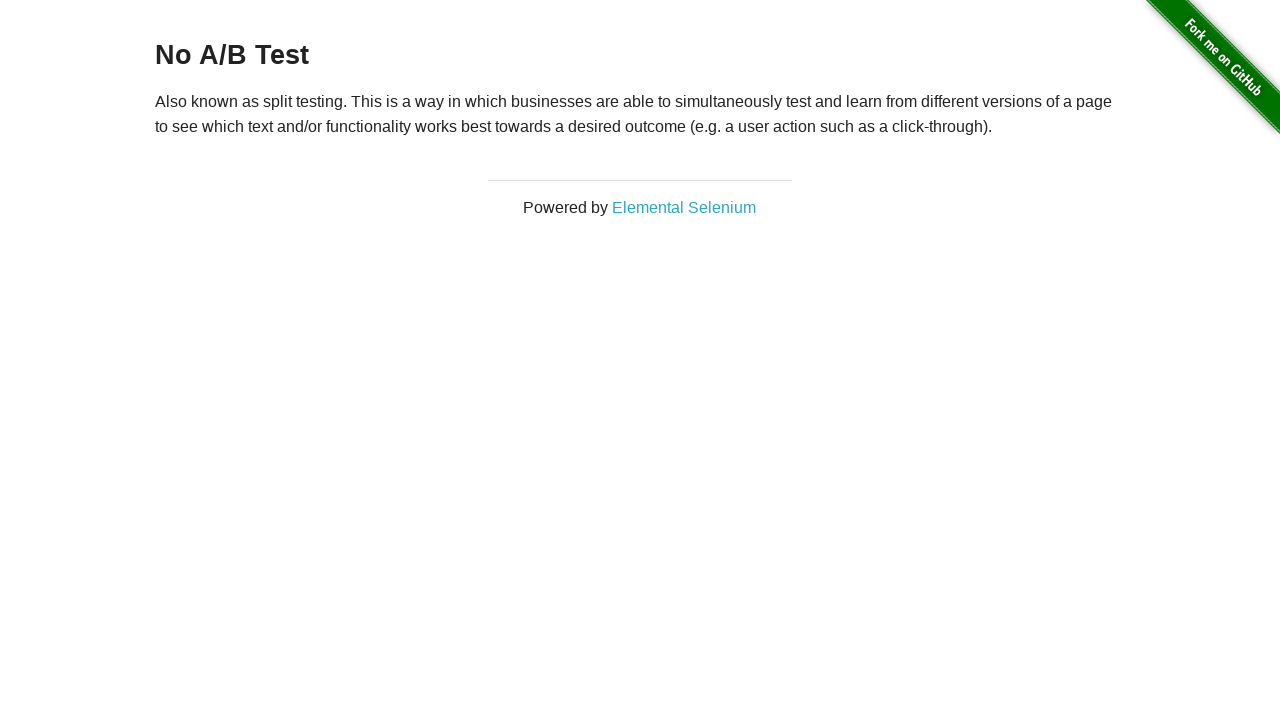